Tests password generator with special characters and symbols as input

Starting URL: http://angel.net/~nic/passwd.current.html

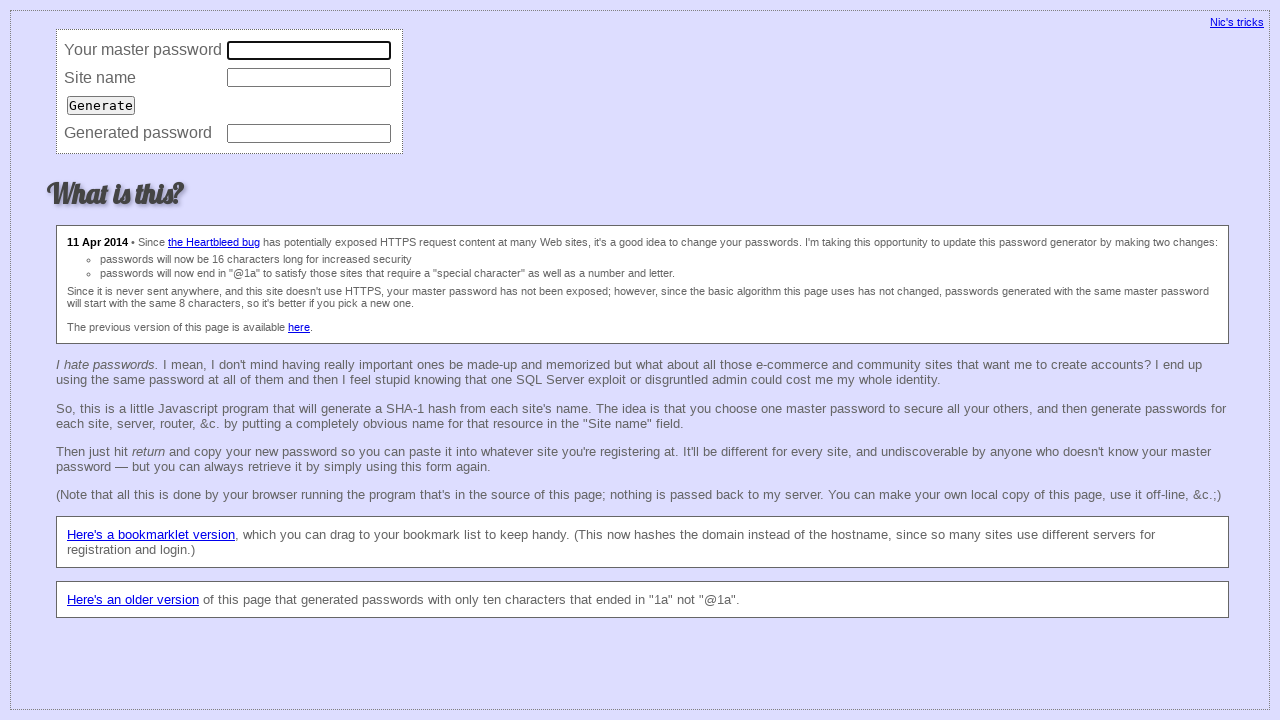

Filled master password field with special characters and symbols on [name='master']
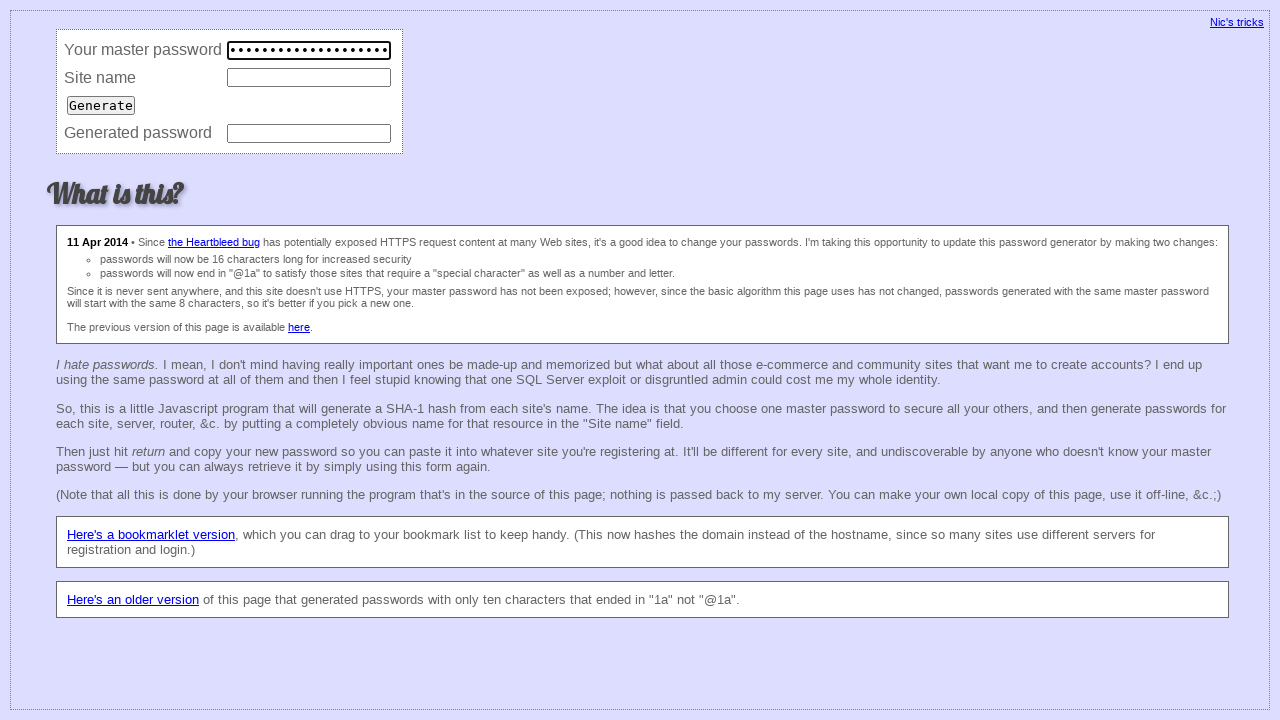

Filled site field with special characters and symbols on [name='site']
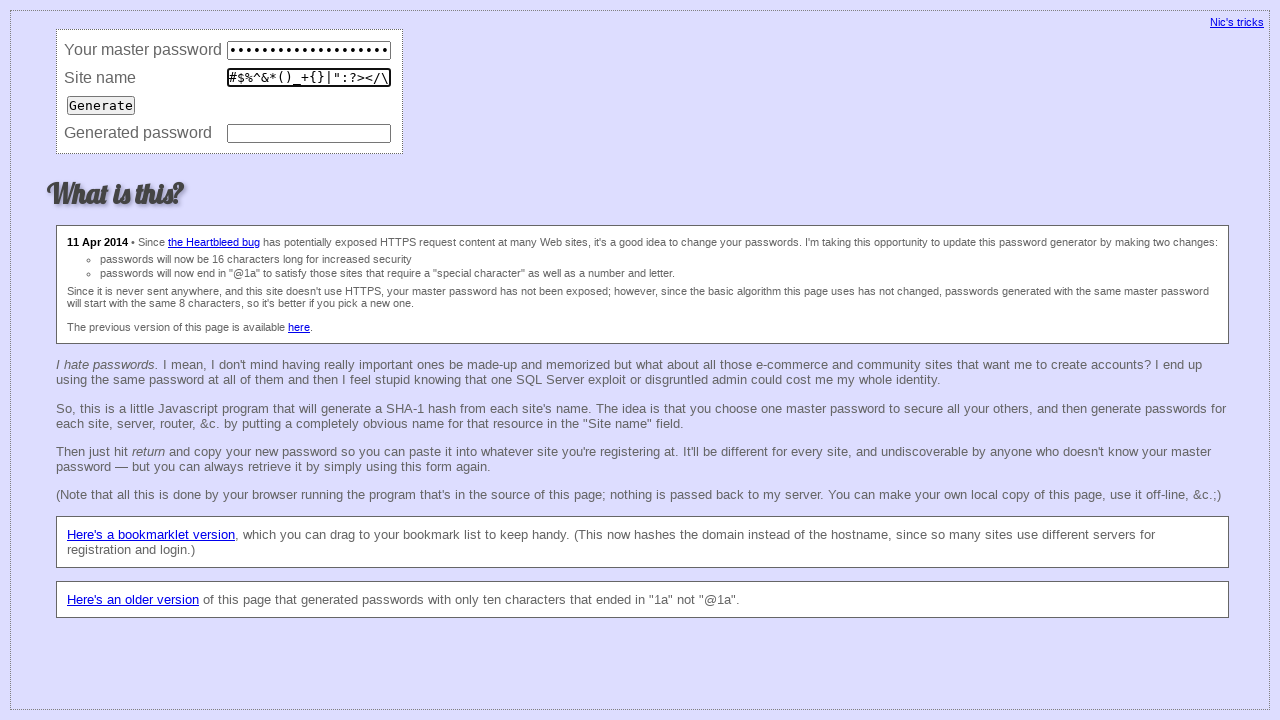

Clicked submit button to generate password at (101, 105) on [type='submit']
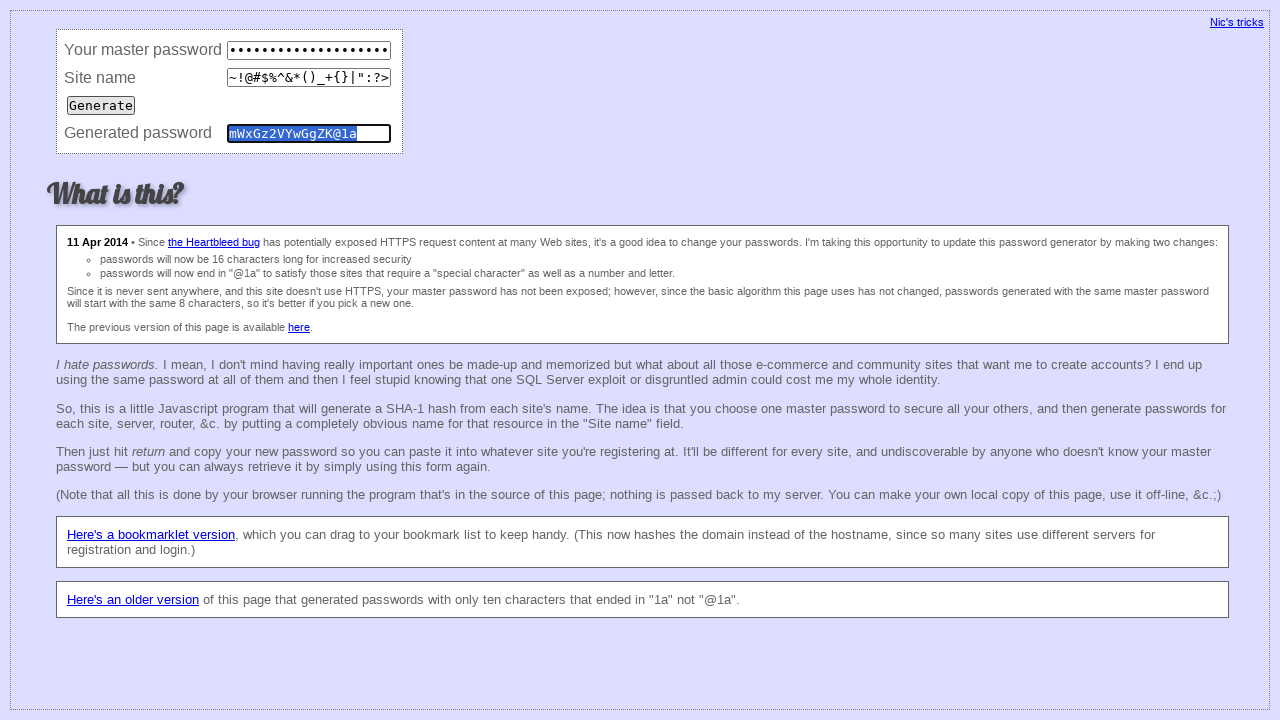

Password field populated with generated password
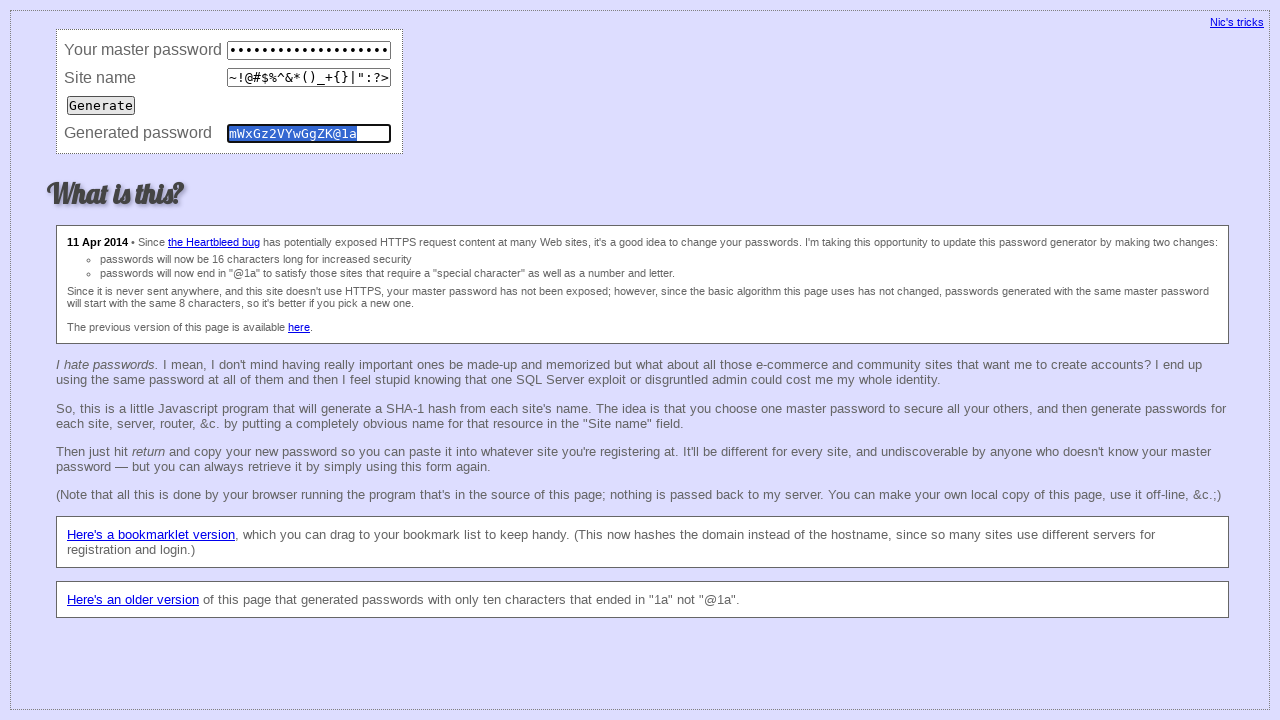

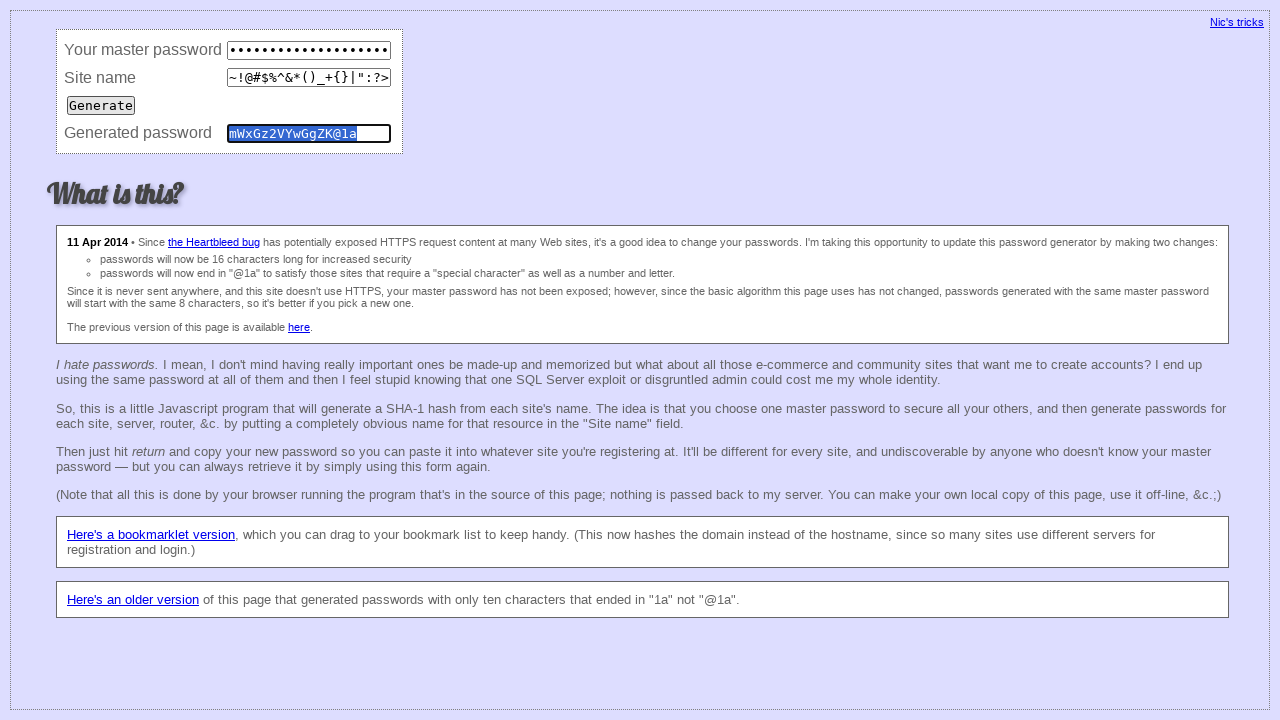